Tests page scrolling functionality by scrolling to the bottom of the page and verifying that the floating menu remains visible

Starting URL: https://the-internet.herokuapp.com/floating_menu

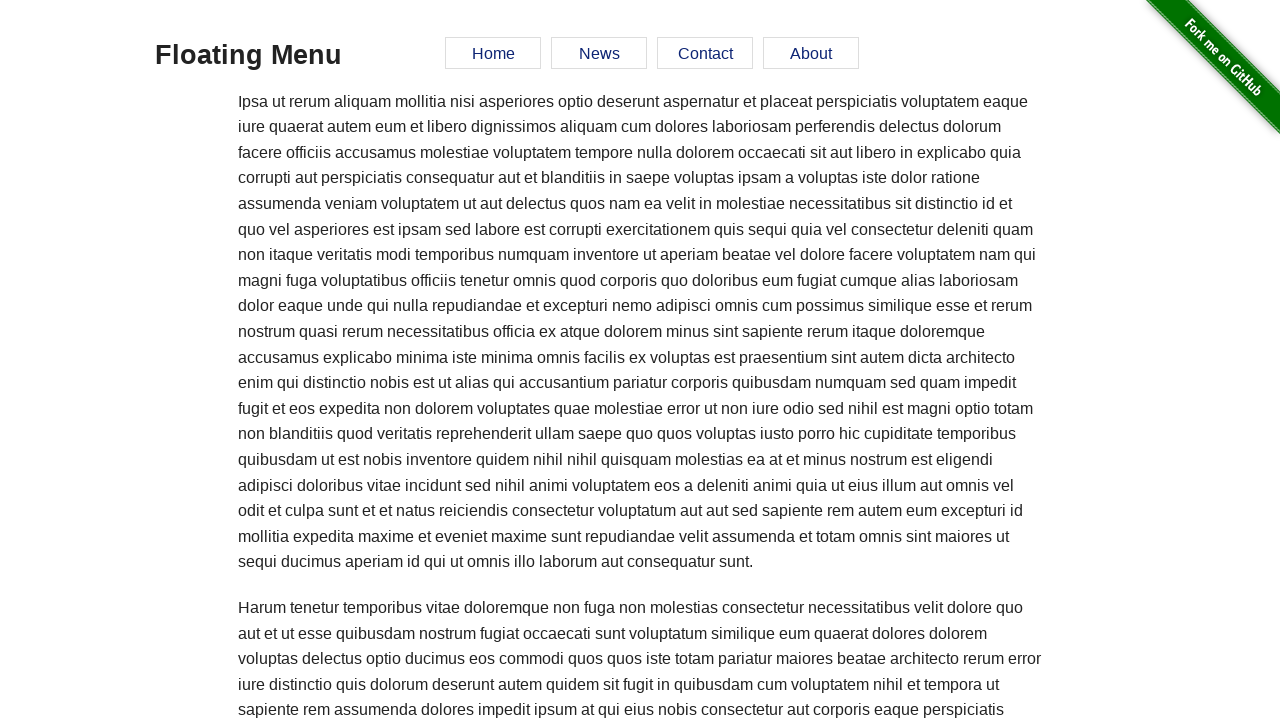

Scrolled to bottom of page
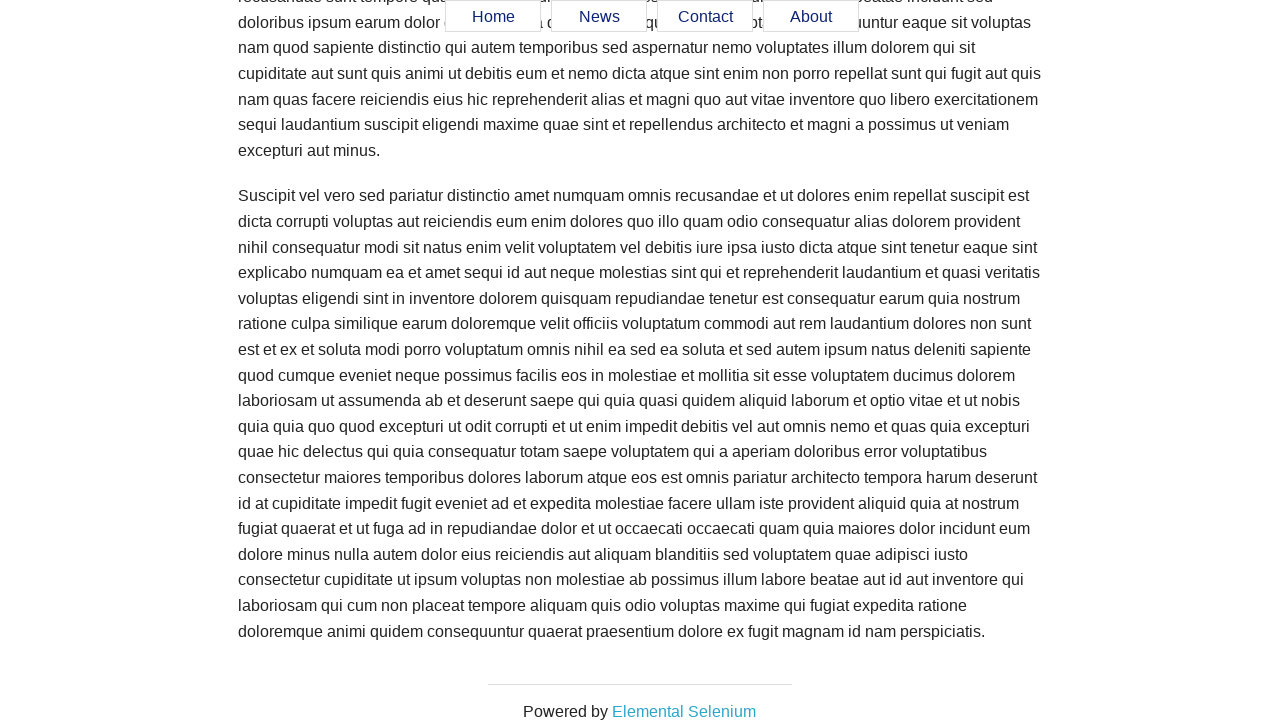

Waited for scroll animation to complete
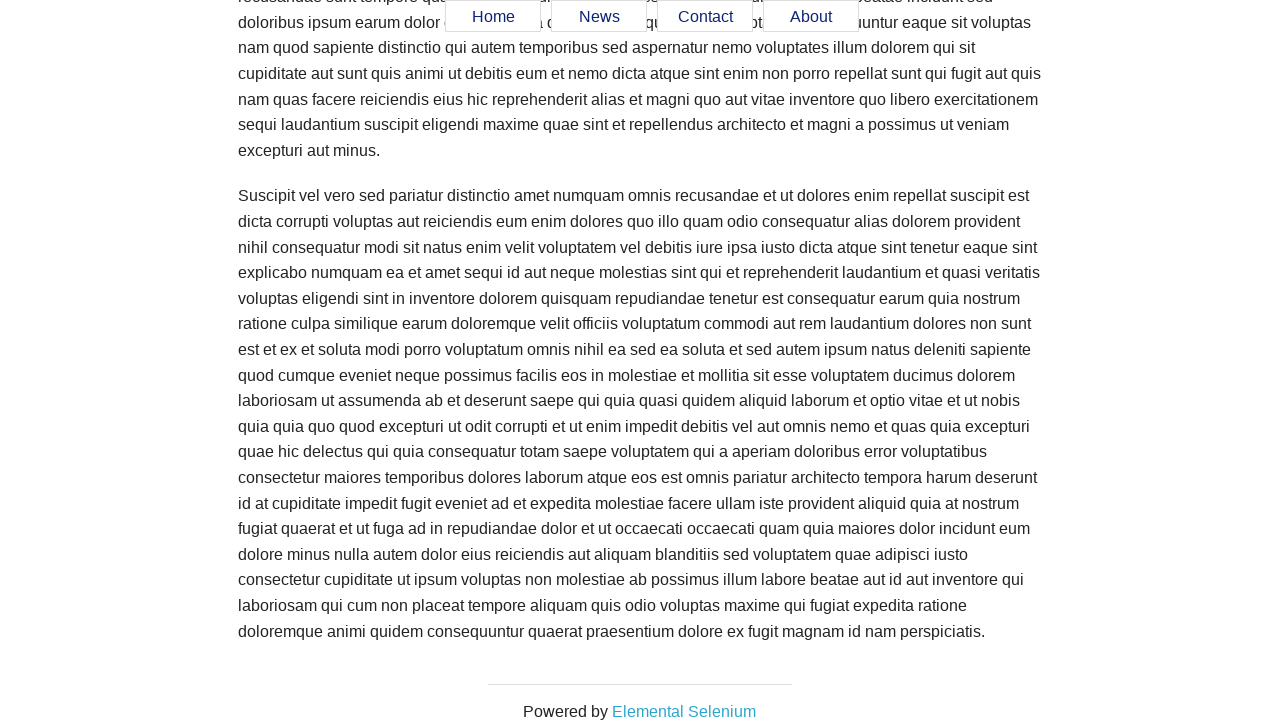

Verified floating menu remains visible after scrolling to bottom
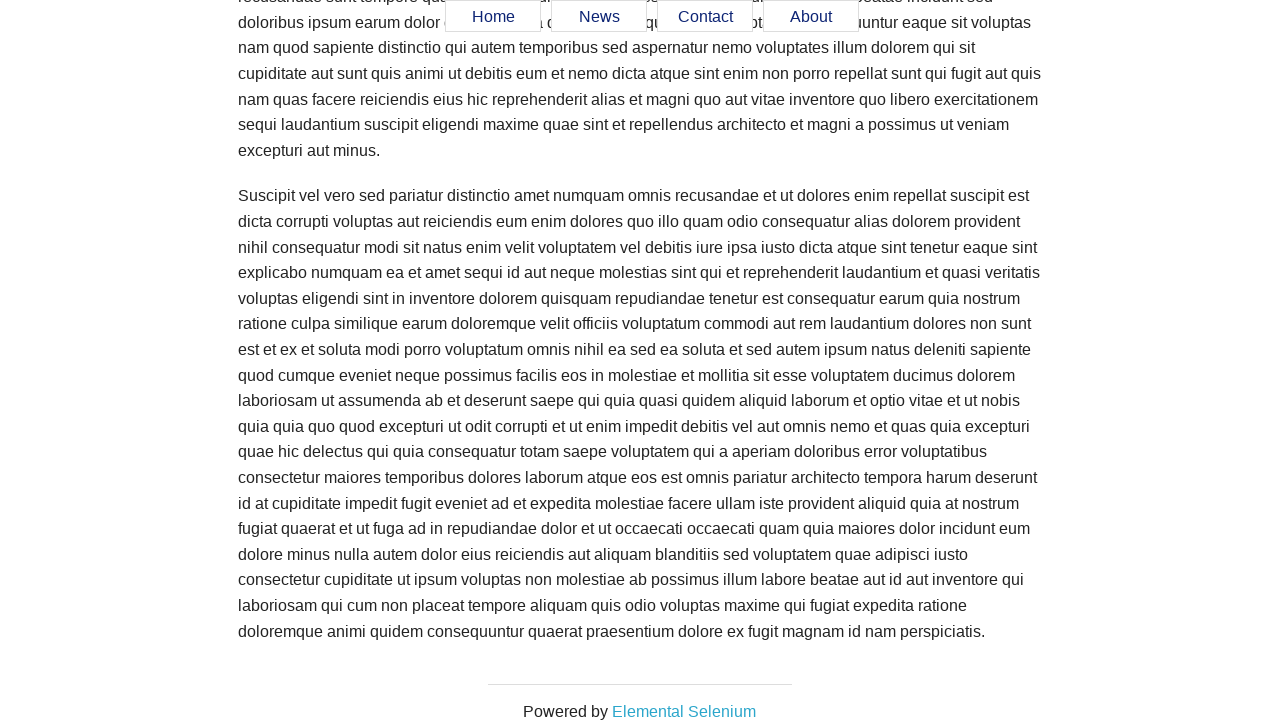

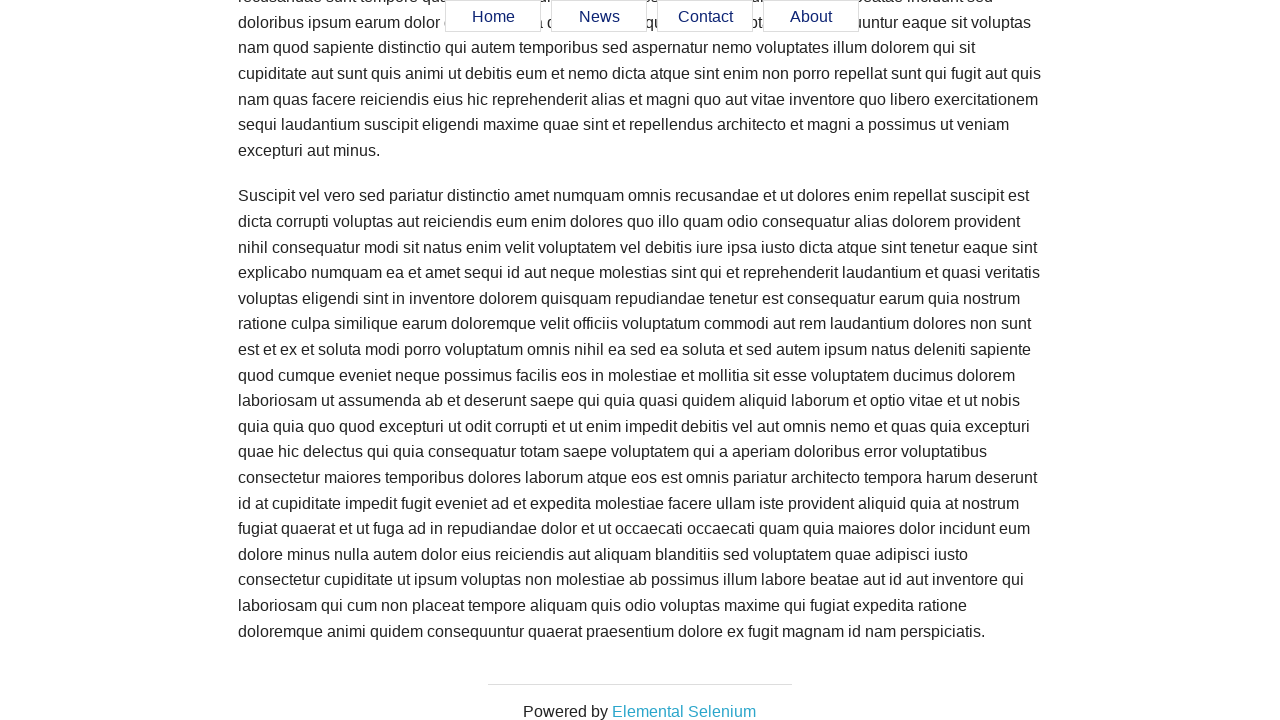